Launches the Infosys homepage and verifies successful page load

Starting URL: https://www.infosys.com/

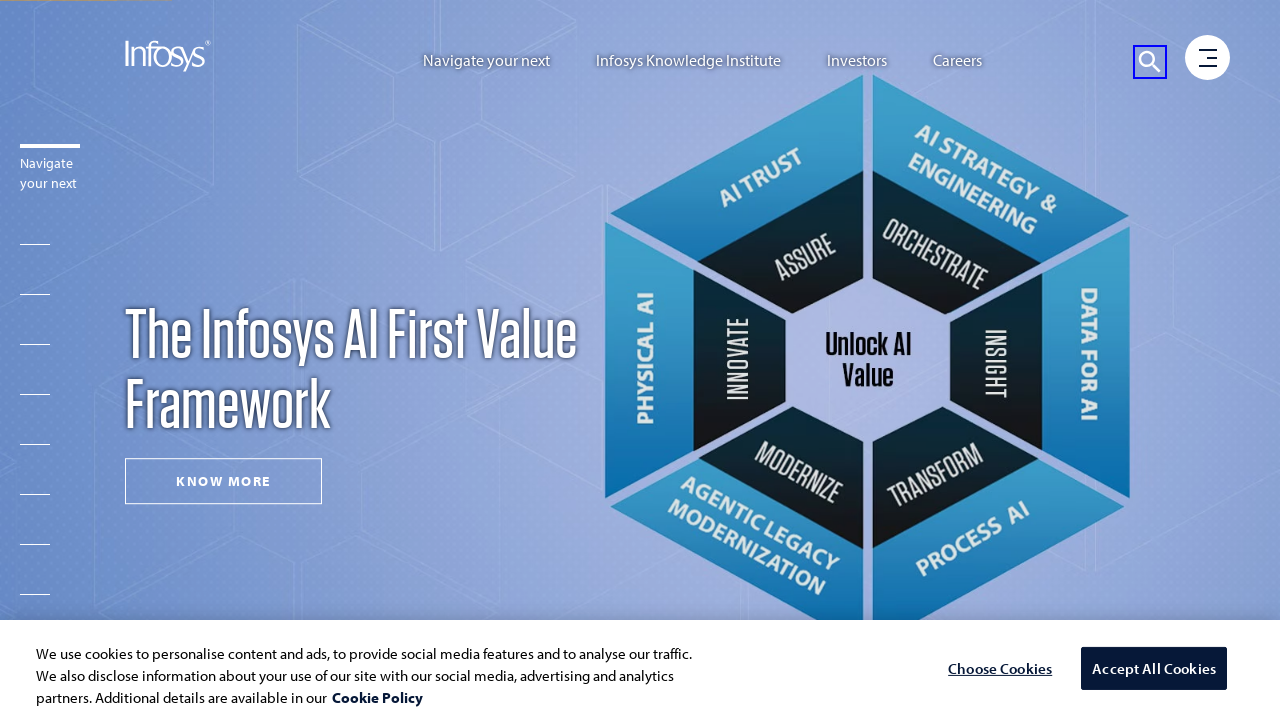

Waited for DOM content to load on Infosys homepage
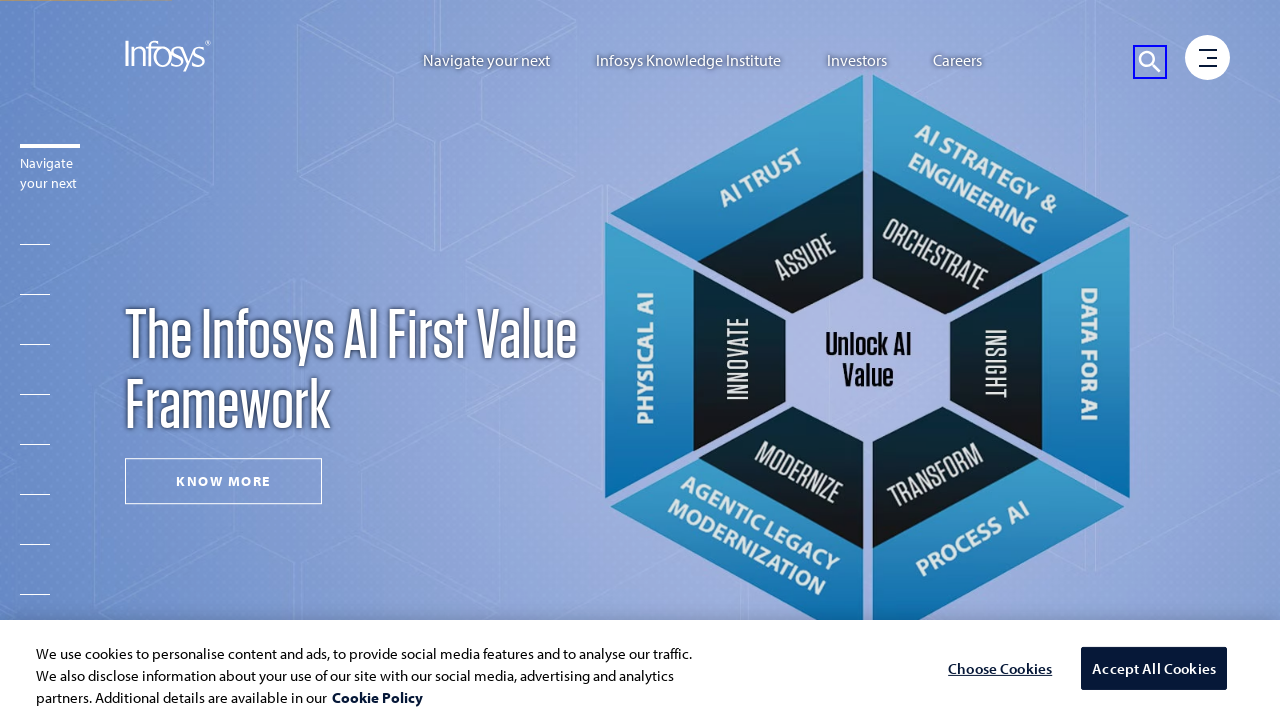

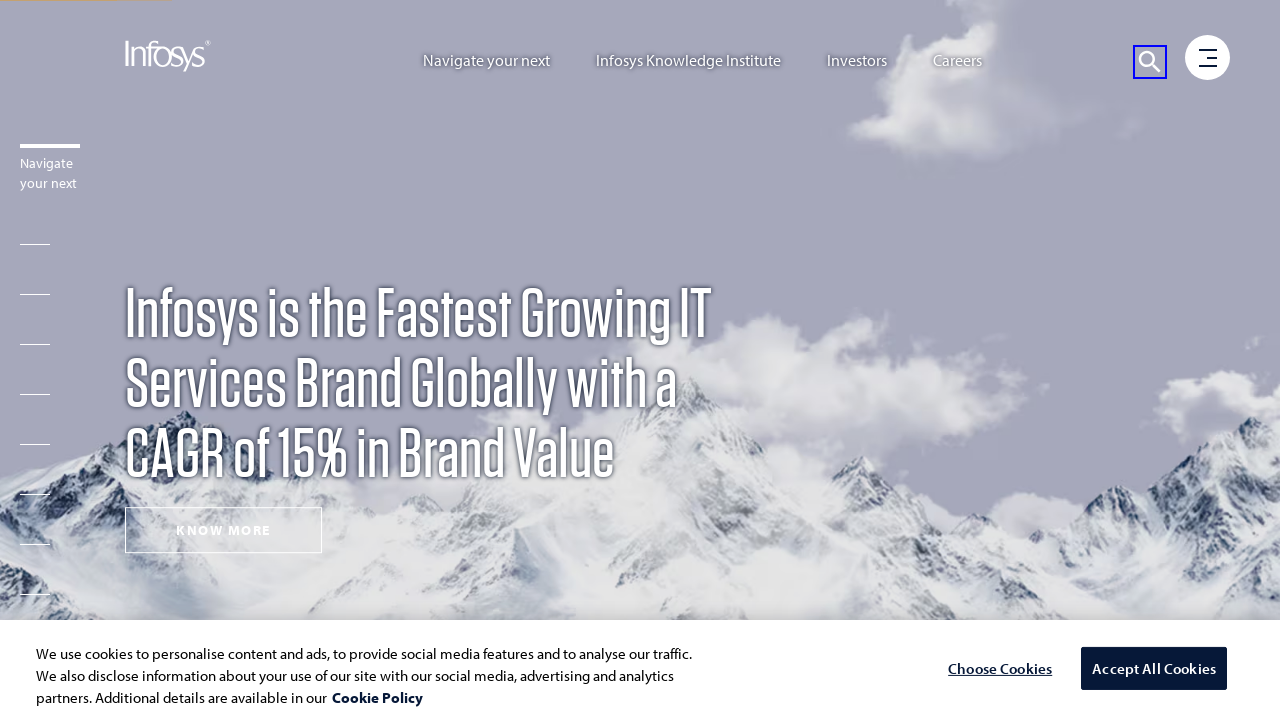